Navigates to a blogspot automation testing page and maximizes the browser window. The original test intended to demonstrate scrollbar functionality but the scroll action was incomplete/commented out.

Starting URL: http://automationplace.blogspot.in/

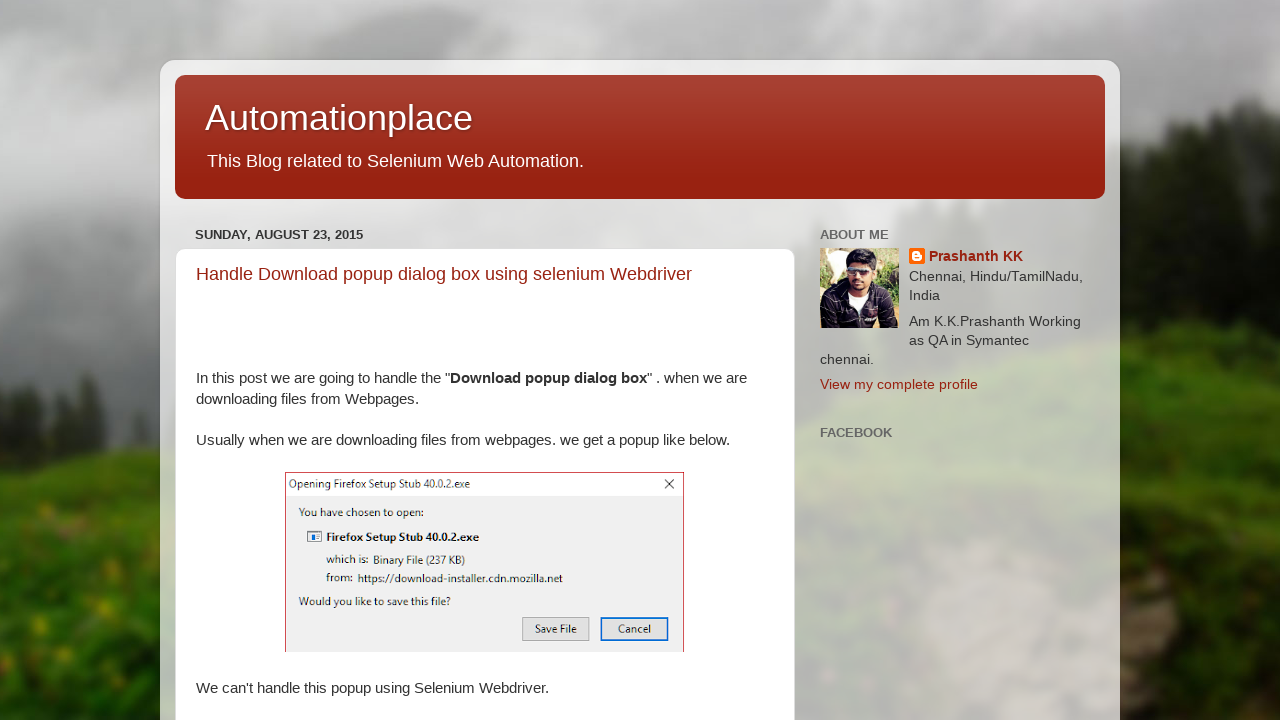

Navigated to blogspot automation testing page
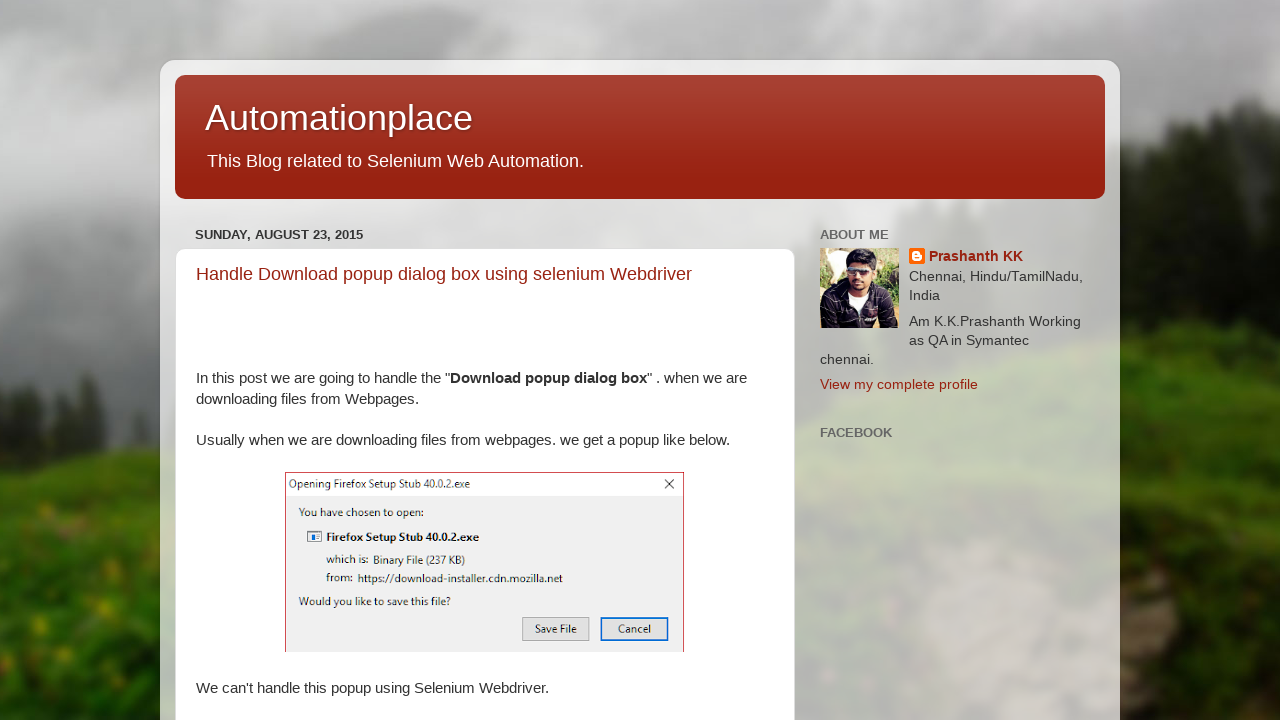

Maximized browser window to 1920x1080
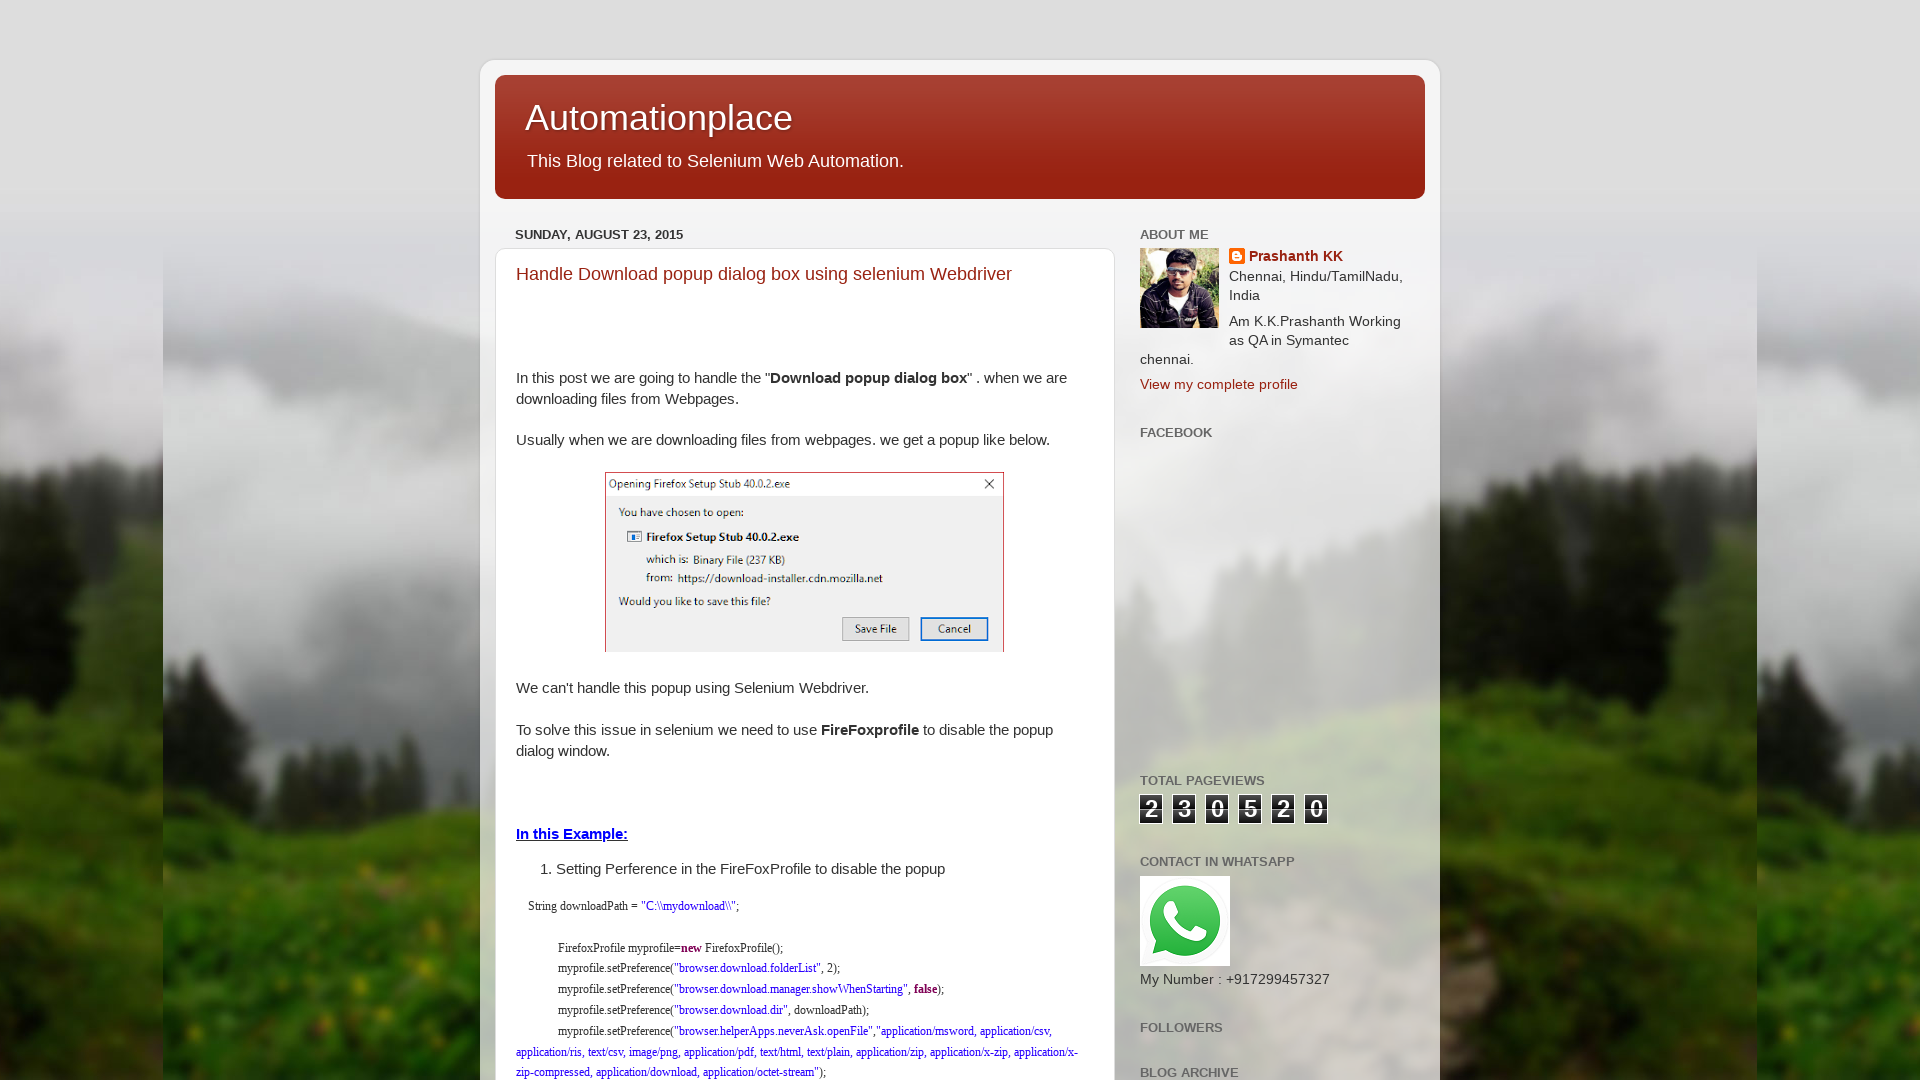

Page DOM content loaded
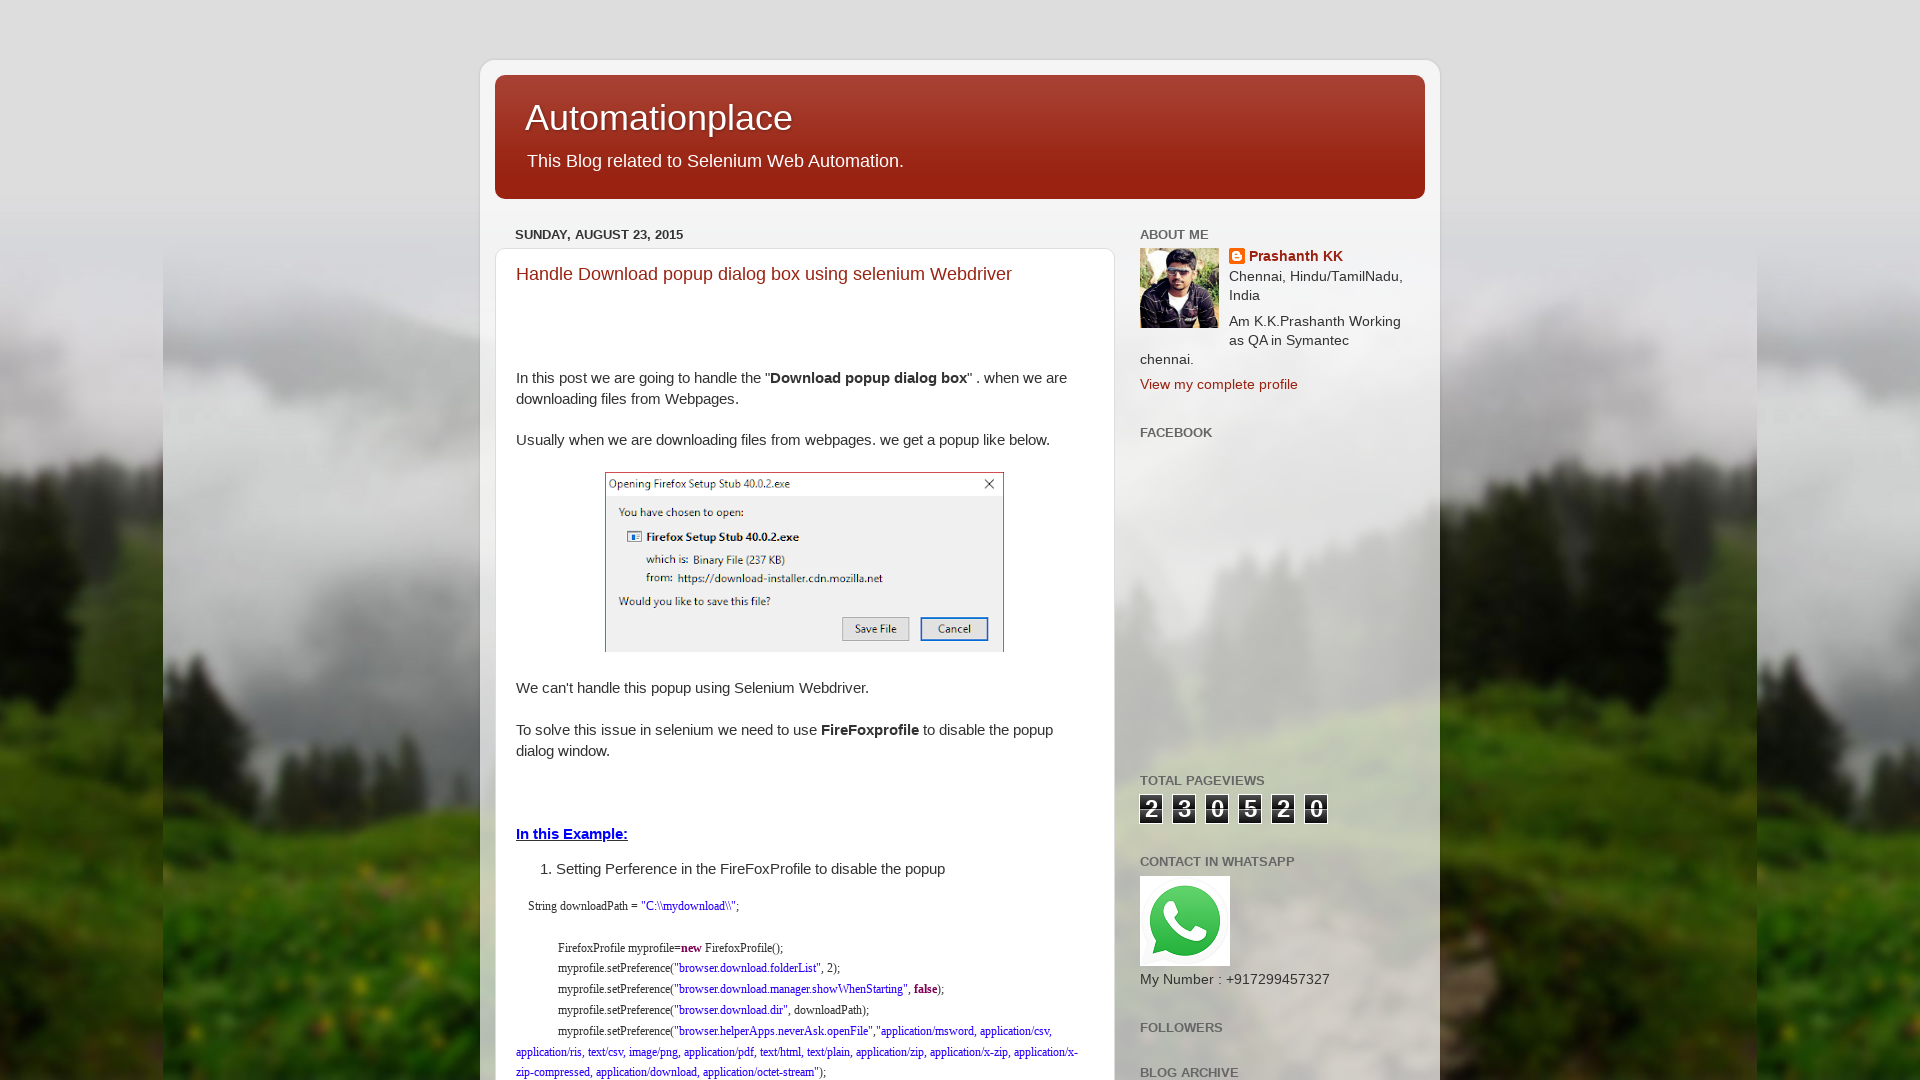

Scrolled down the page to position 4000
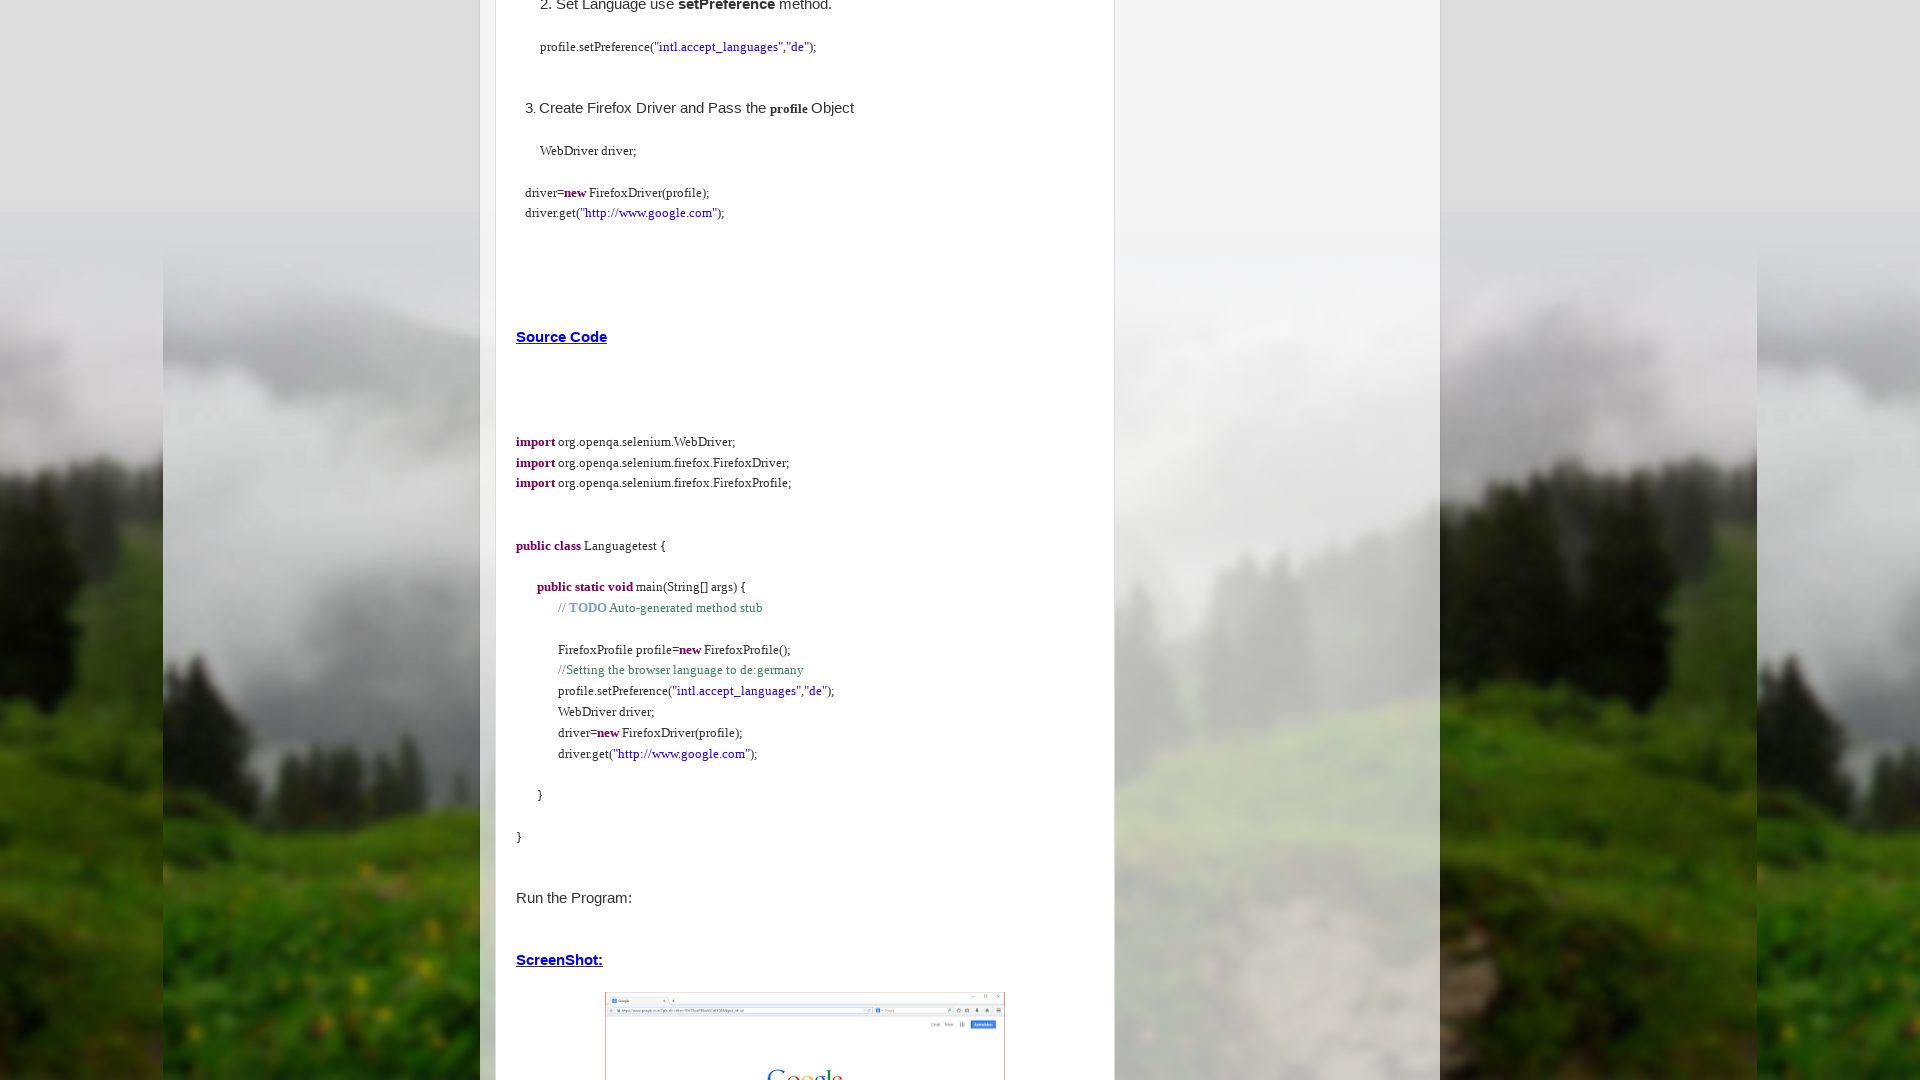

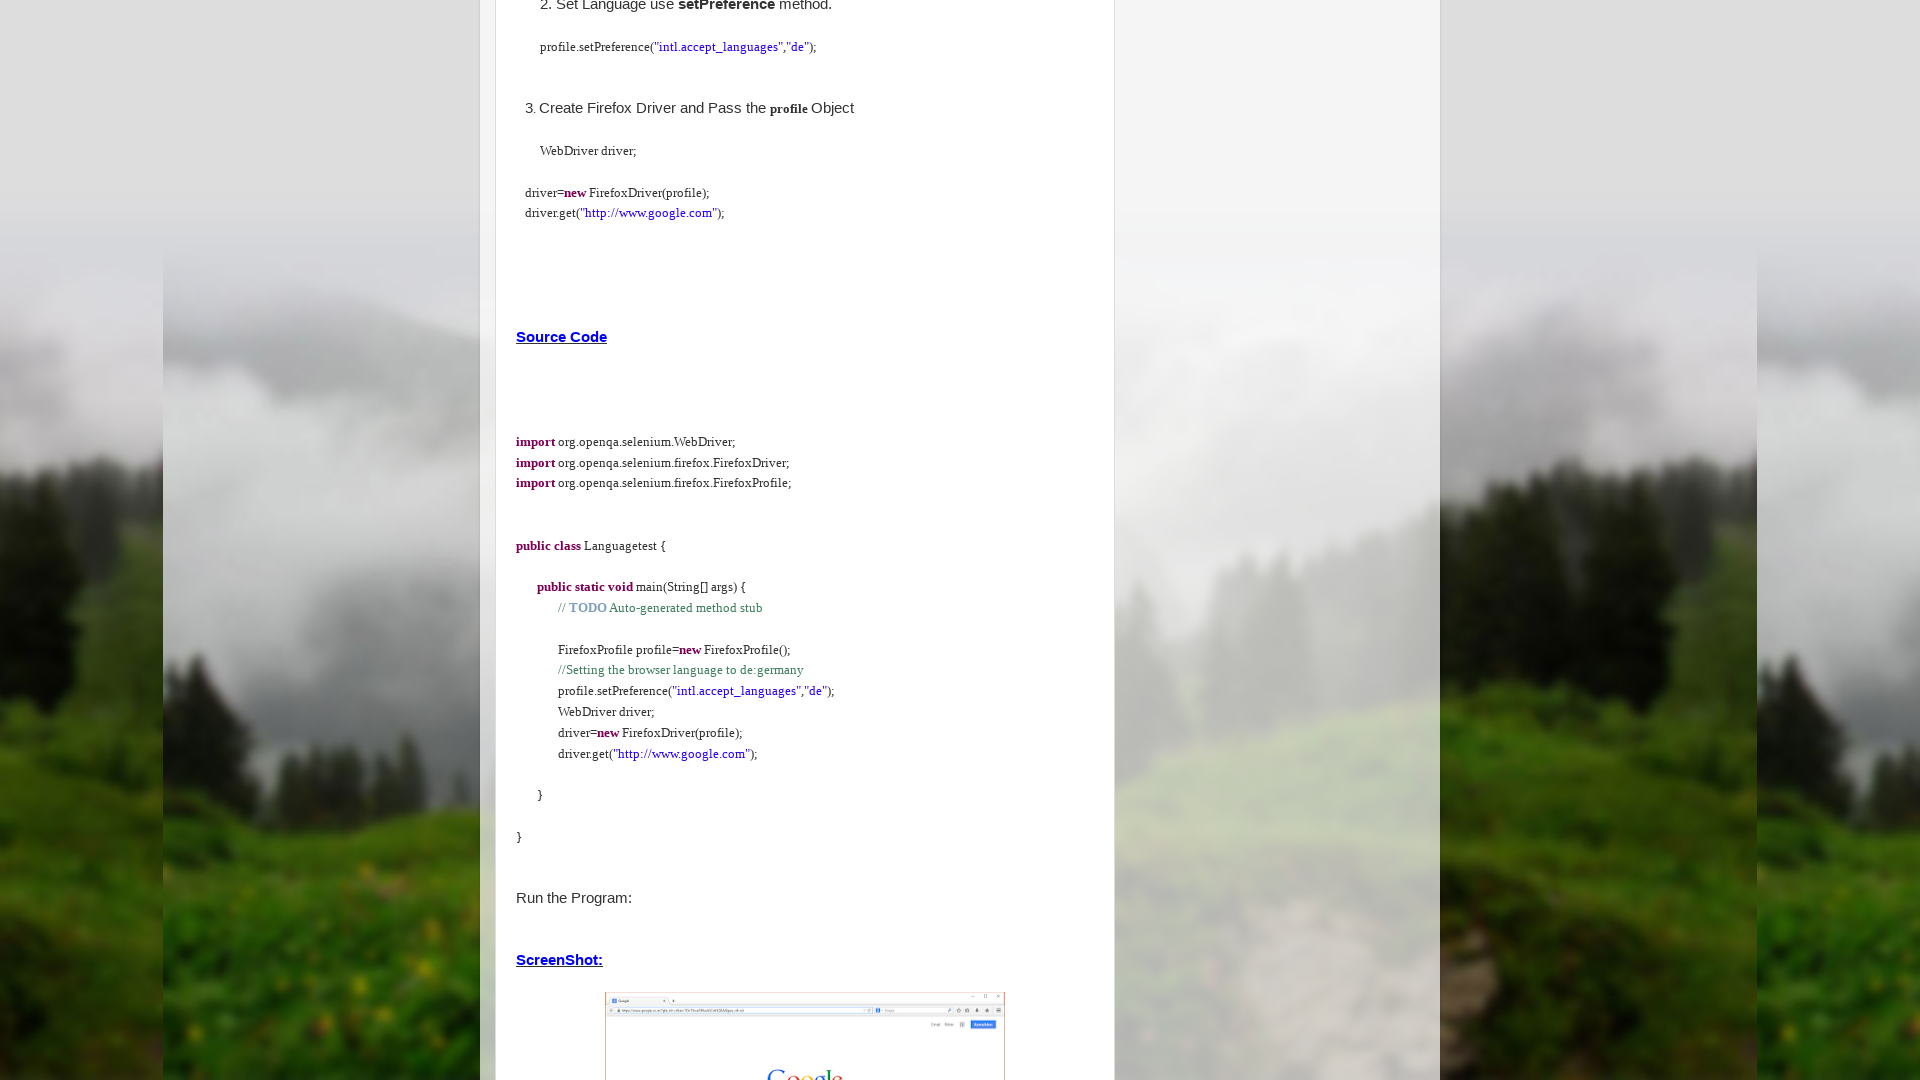